Tests browser window resizing functionality by setting a specific window dimension and verifying the size change

Starting URL: http://book.spicejet.com/

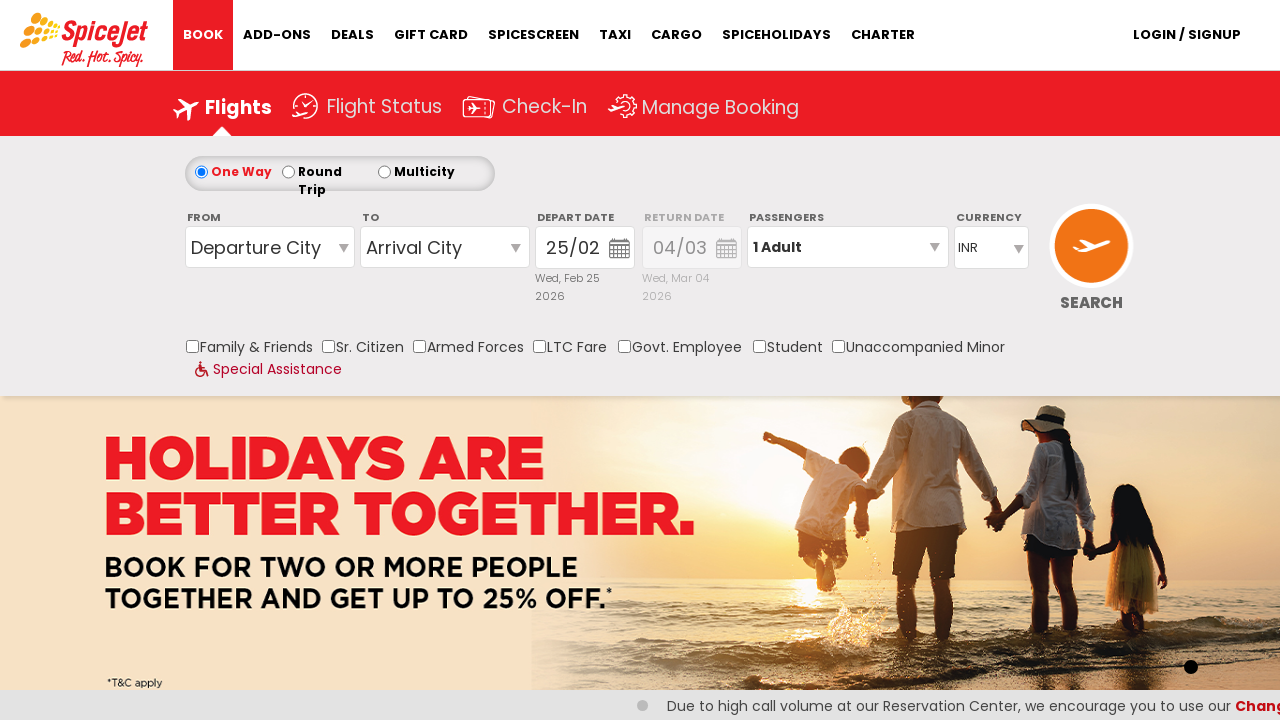

Retrieved initial window viewport size
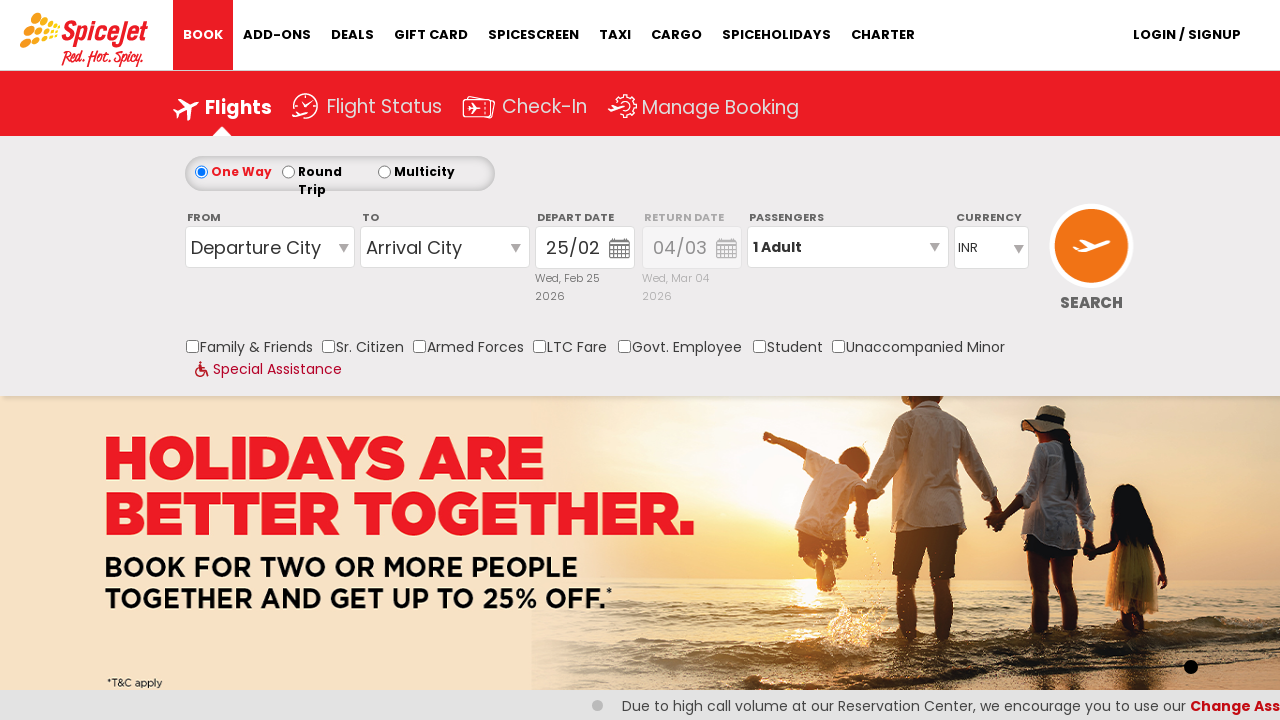

Set viewport size to 480x640 pixels
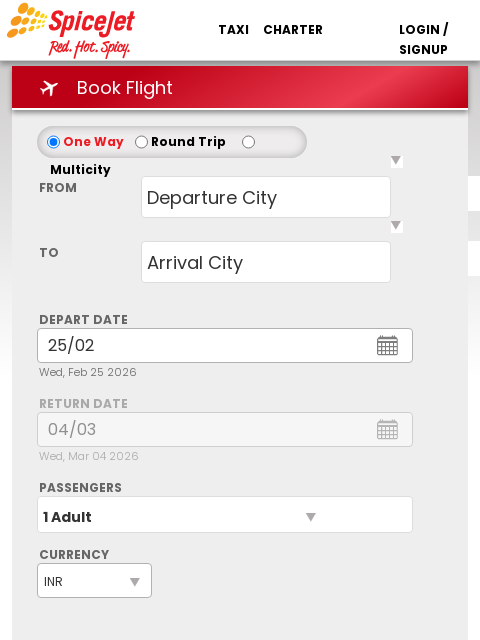

Retrieved new window viewport size after resize
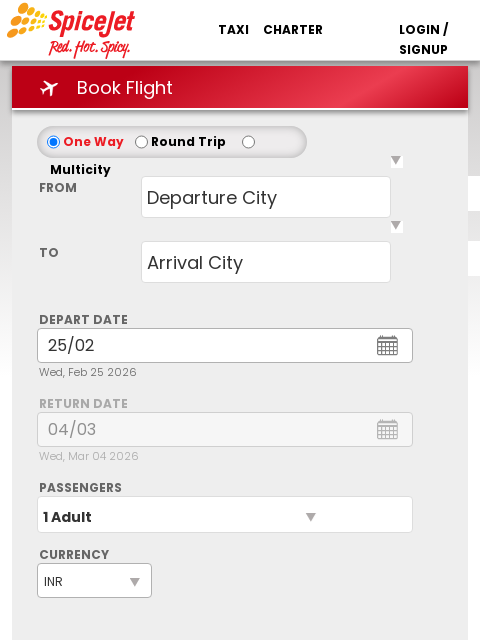

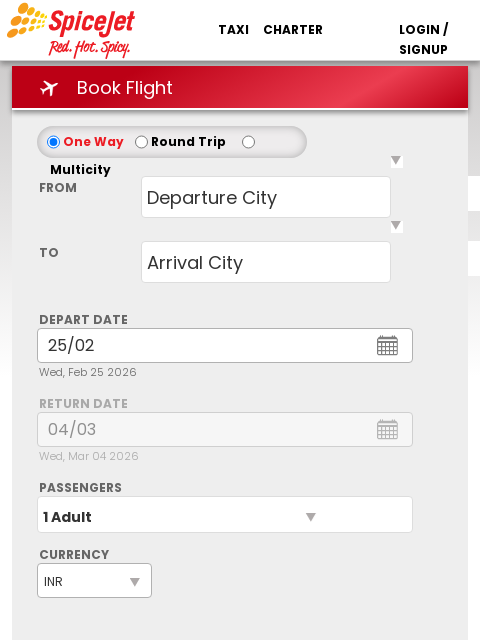